Tests right-click context menu functionality by right-clicking an element, selecting Edit from the context menu, and handling the resulting alert dialog

Starting URL: http://swisnl.github.io/jQuery-contextMenu/demo.html

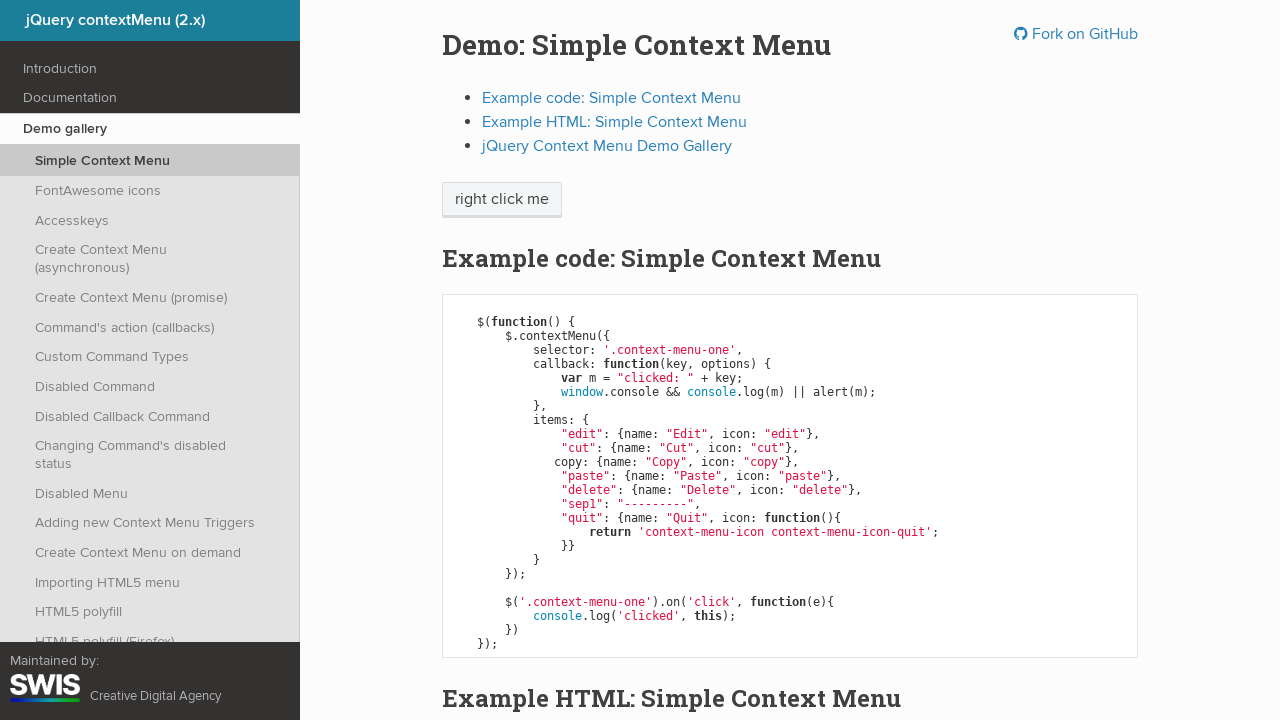

Located the 'right click me' element
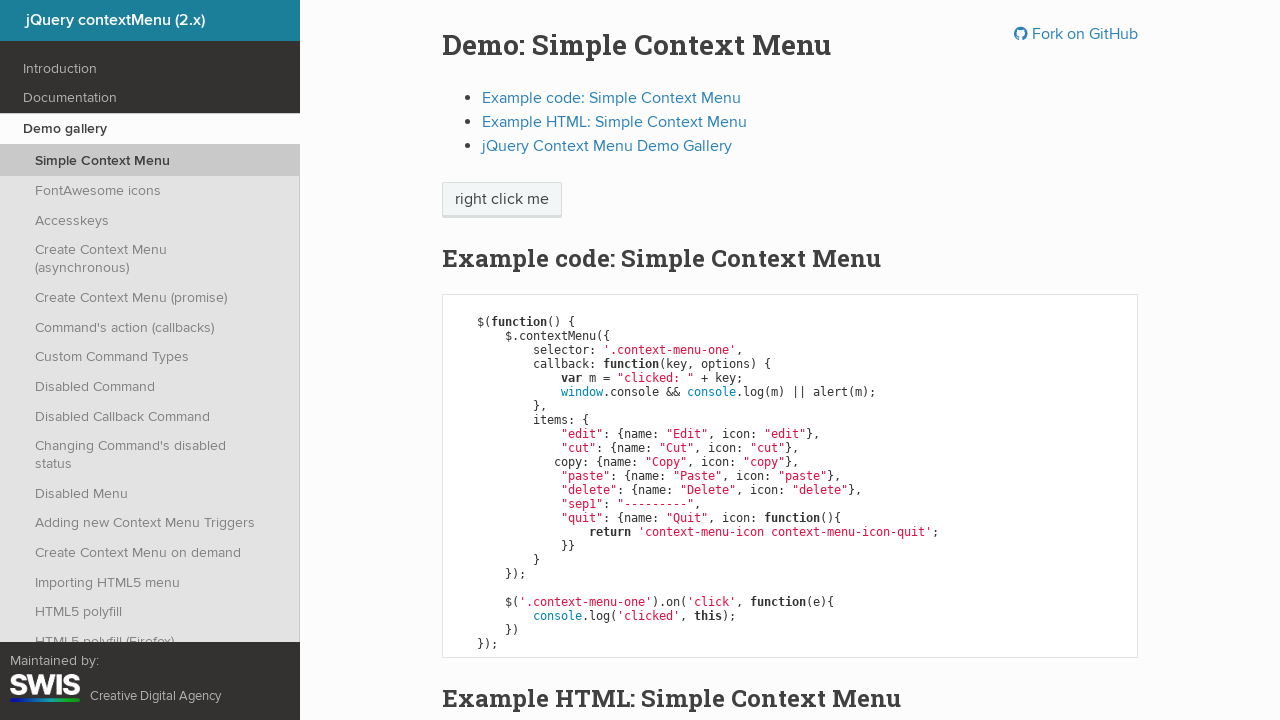

Performed right-click on the element at (502, 200) on xpath=//span[contains(text(), 'right click me')]
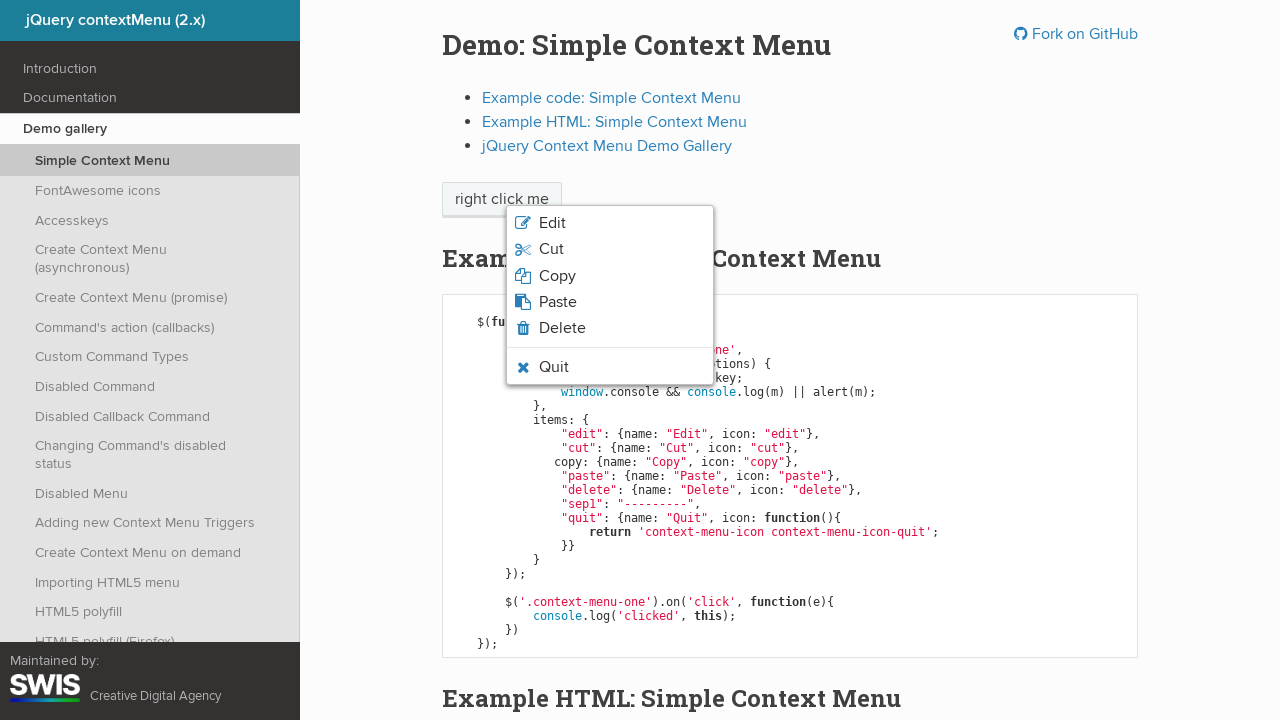

Clicked 'Edit' option from context menu at (552, 223) on xpath=//ul[@class='context-menu-list context-menu-root']/li/span[contains(text()
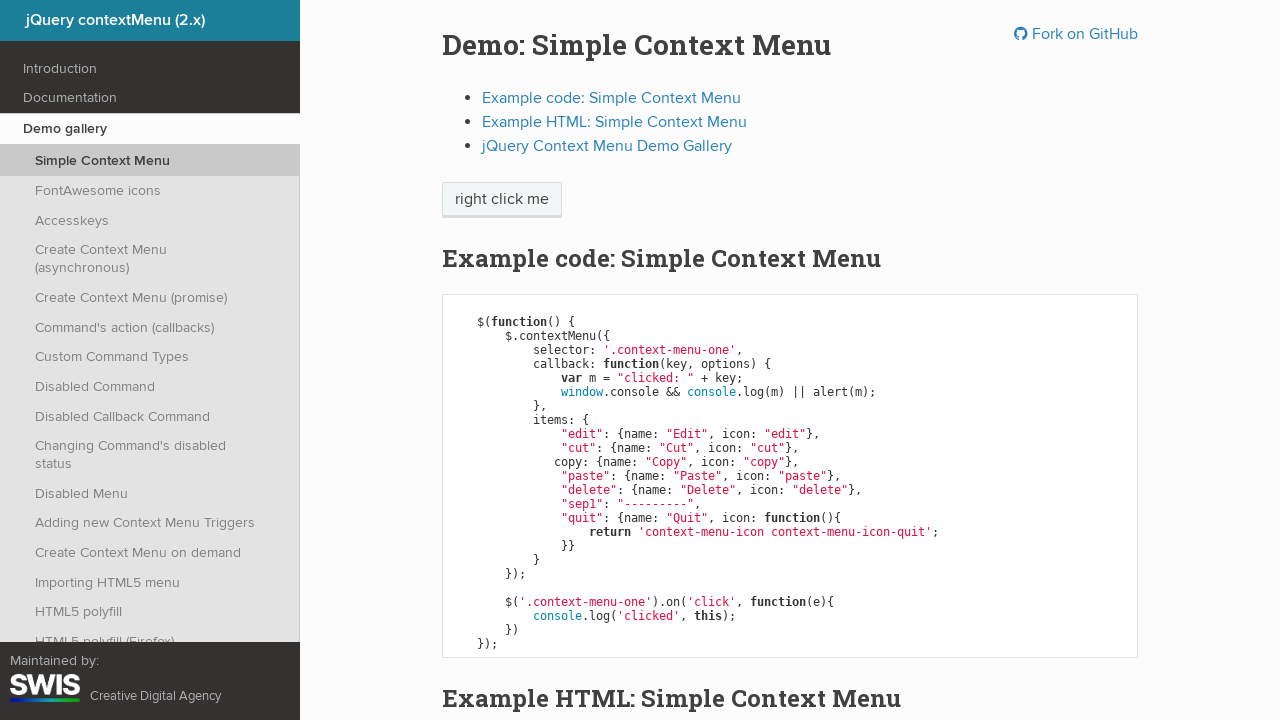

Set up alert dialog handler to accept dialogs
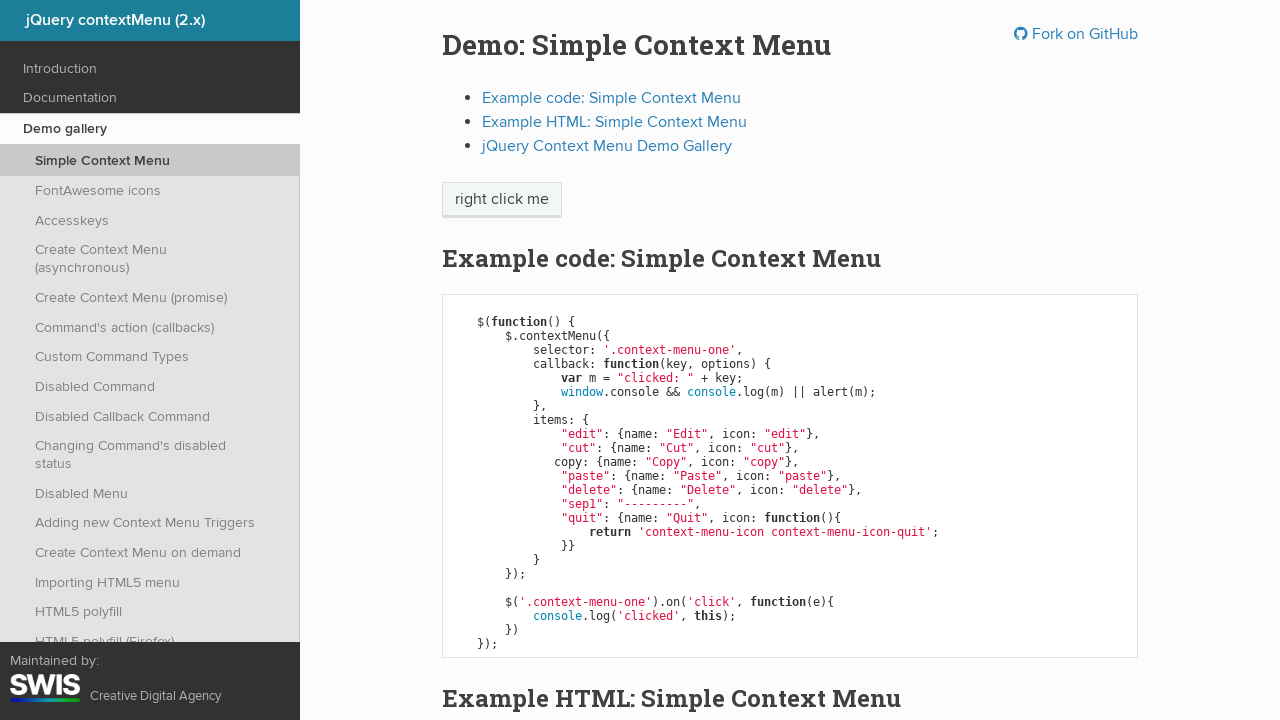

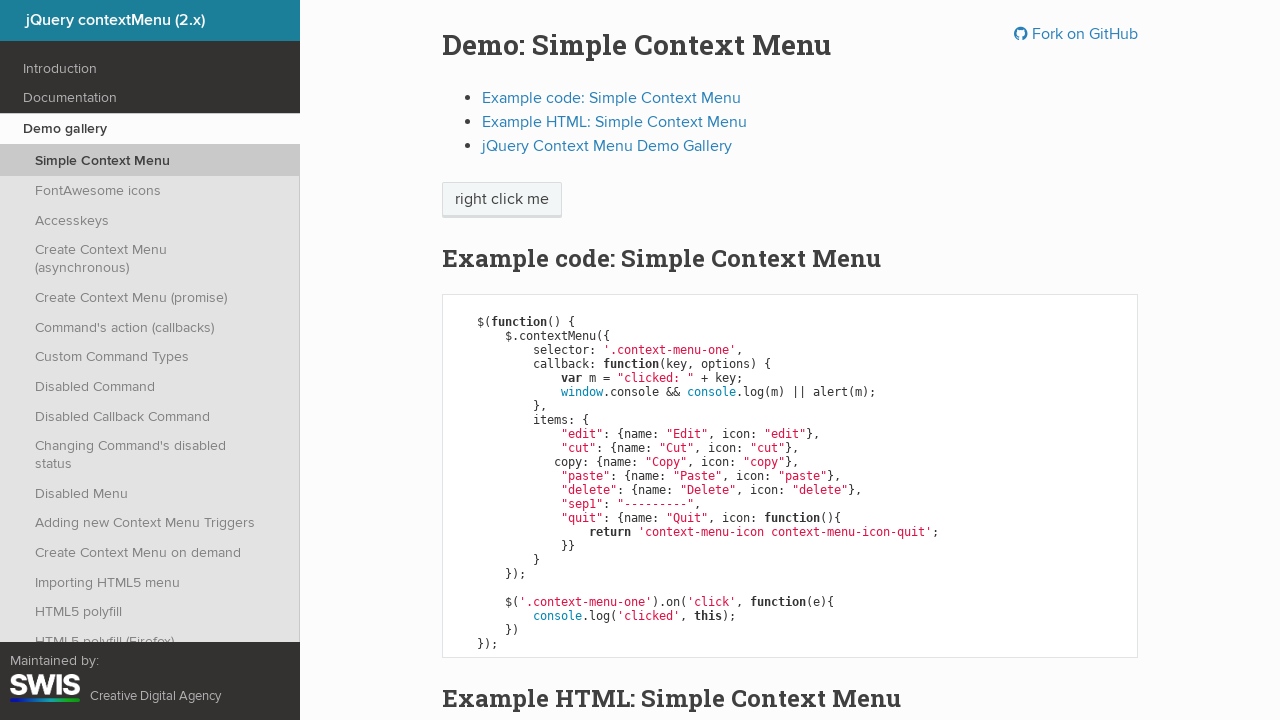